Automates the QWOP browser game by removing ad elements, clicking on the game window to focus it, and simulating keyboard inputs to control the game character

Starting URL: http://www.foddy.net/Athletics.html

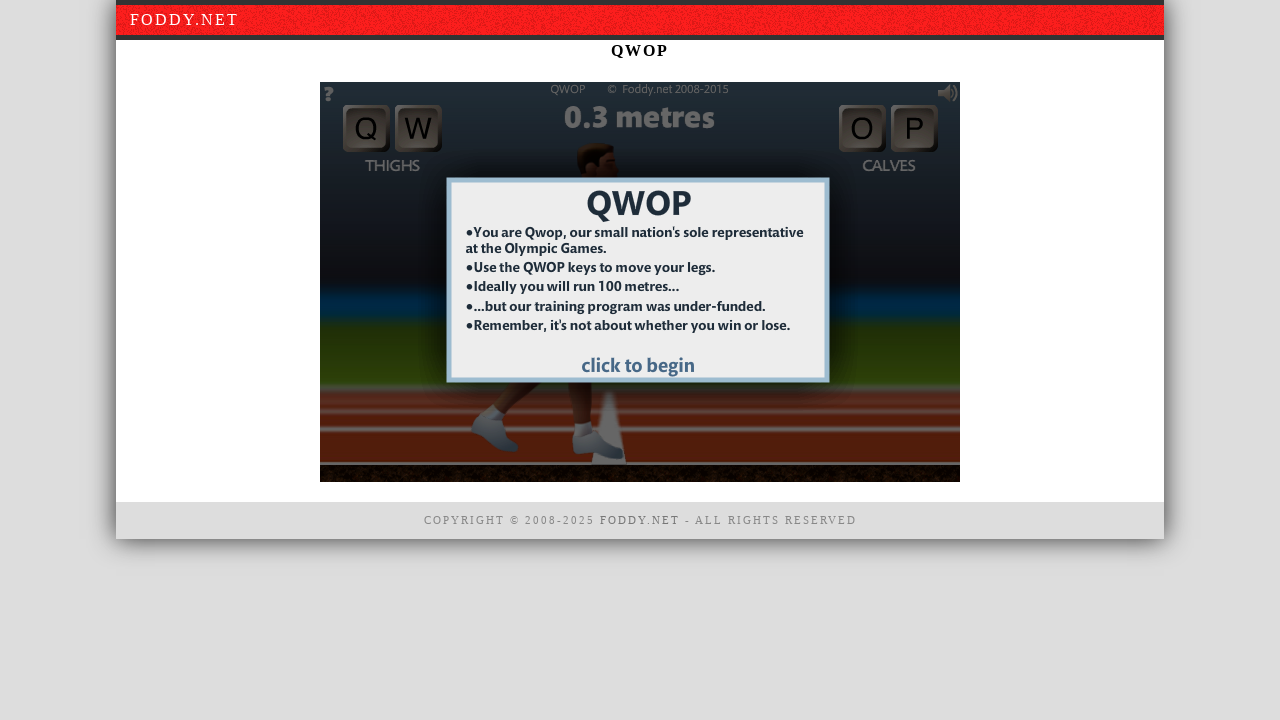

Removed ad element at xpath: /html/head
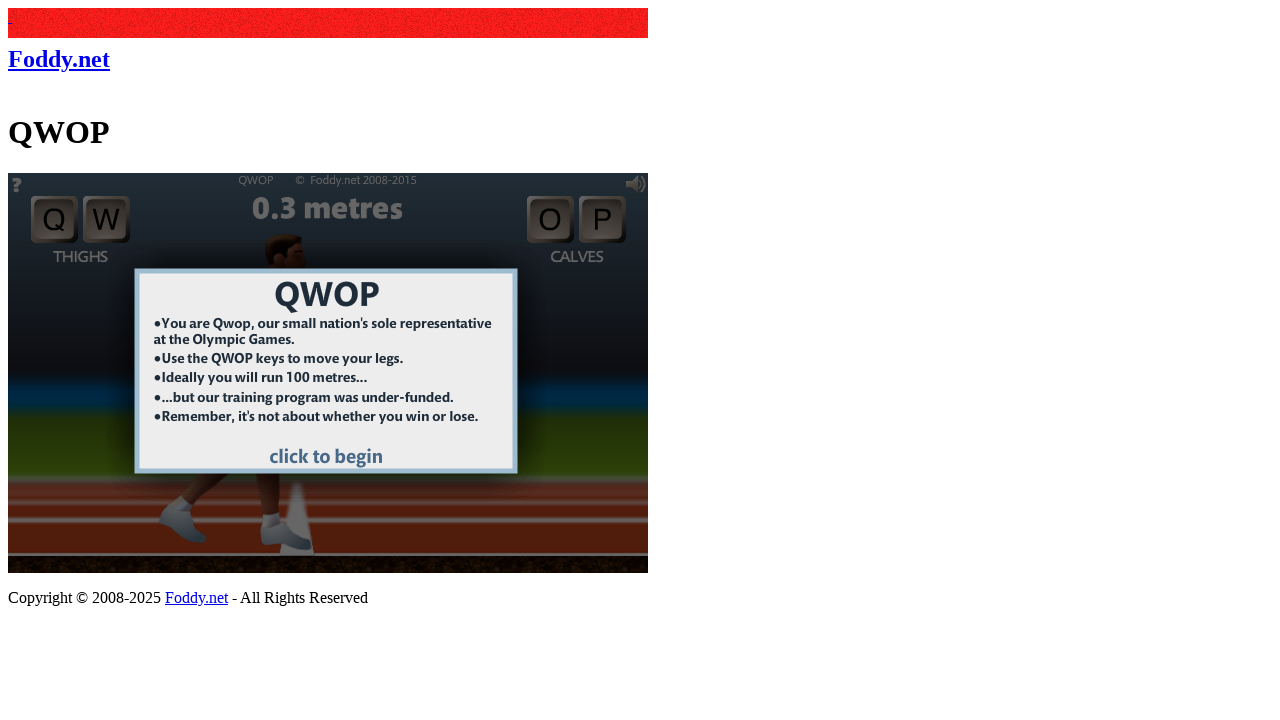

Waited 1000ms for ad removal to complete
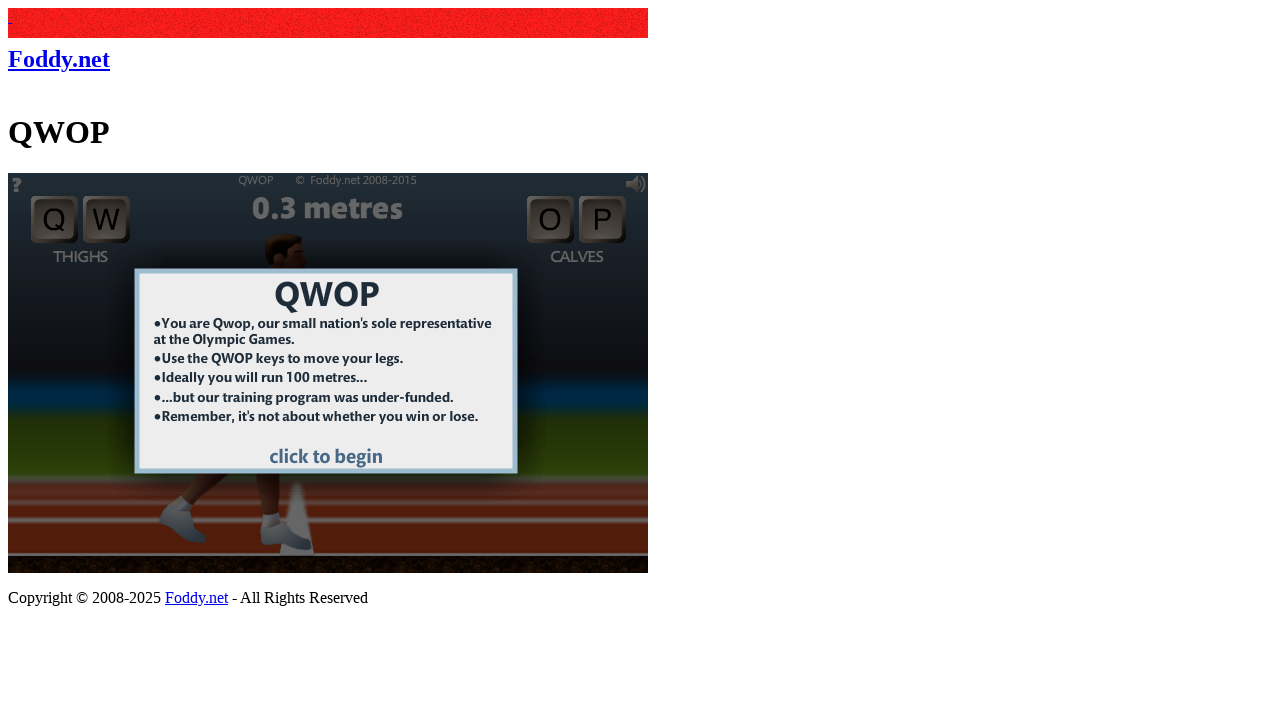

Clicked on game window to focus it at (328, 373) on xpath=//*[@id="window1"]
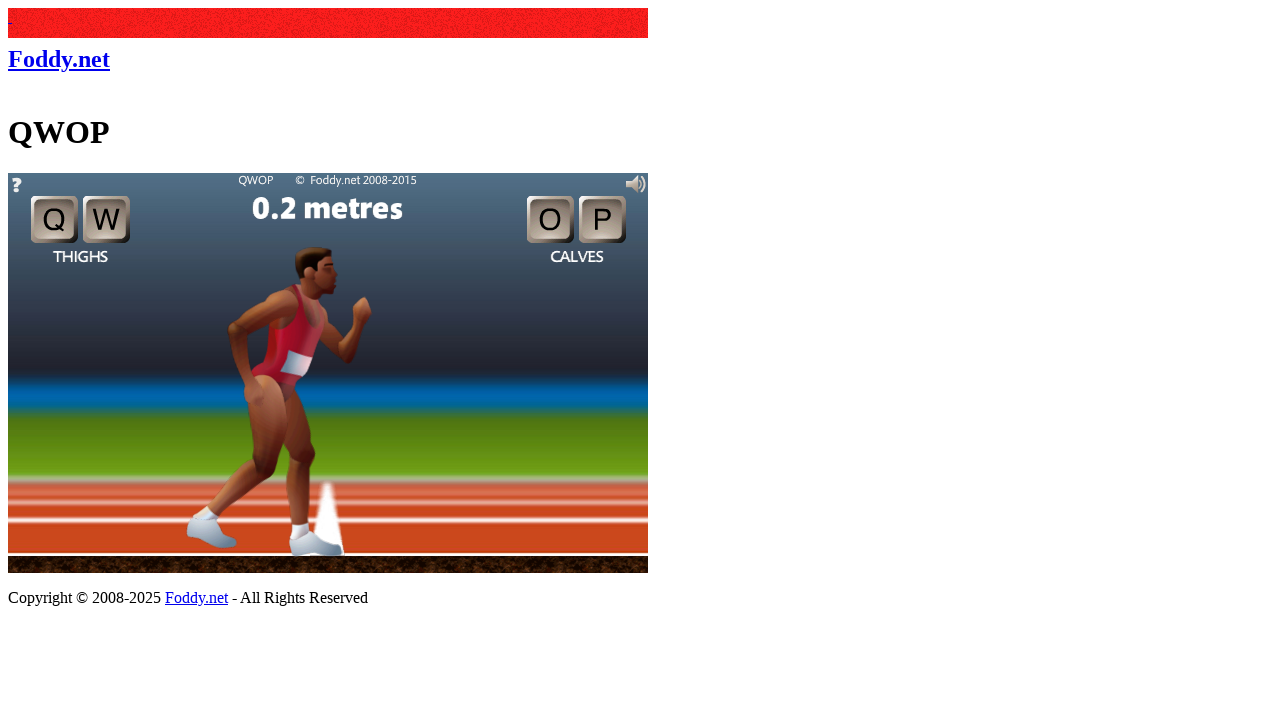

Waited 3000ms for game to be ready
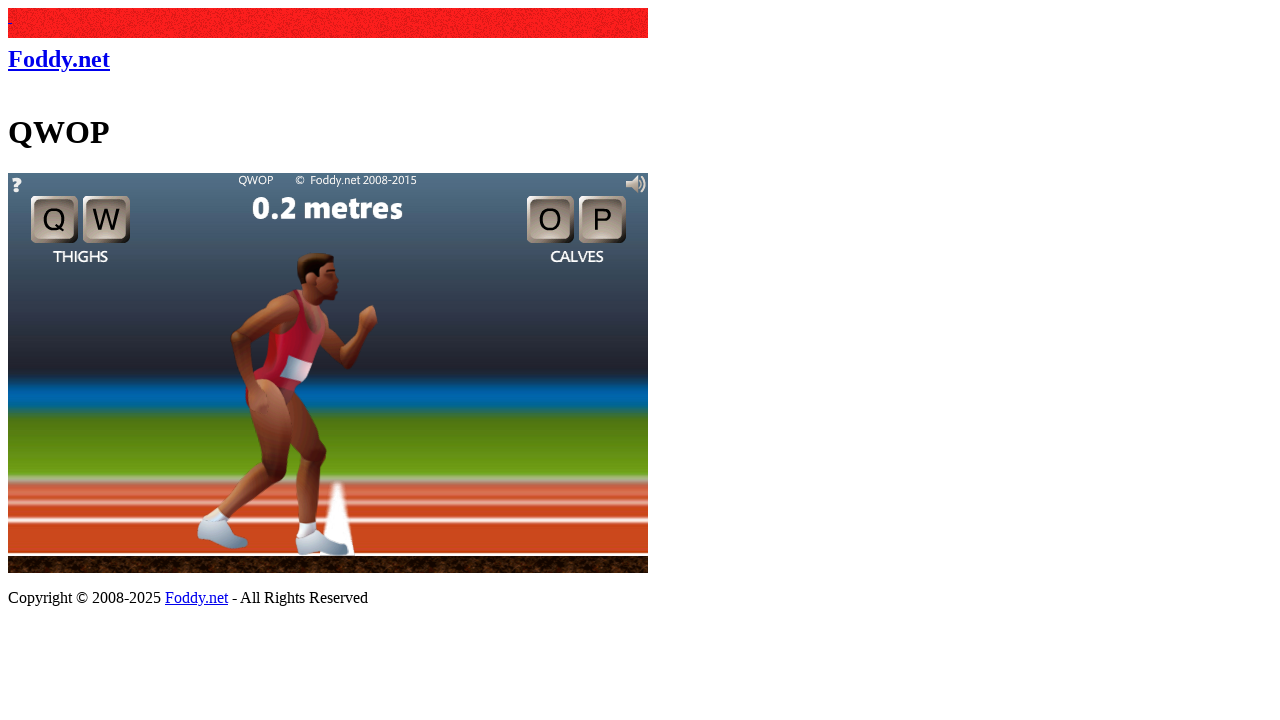

Pressed Q key to control game character
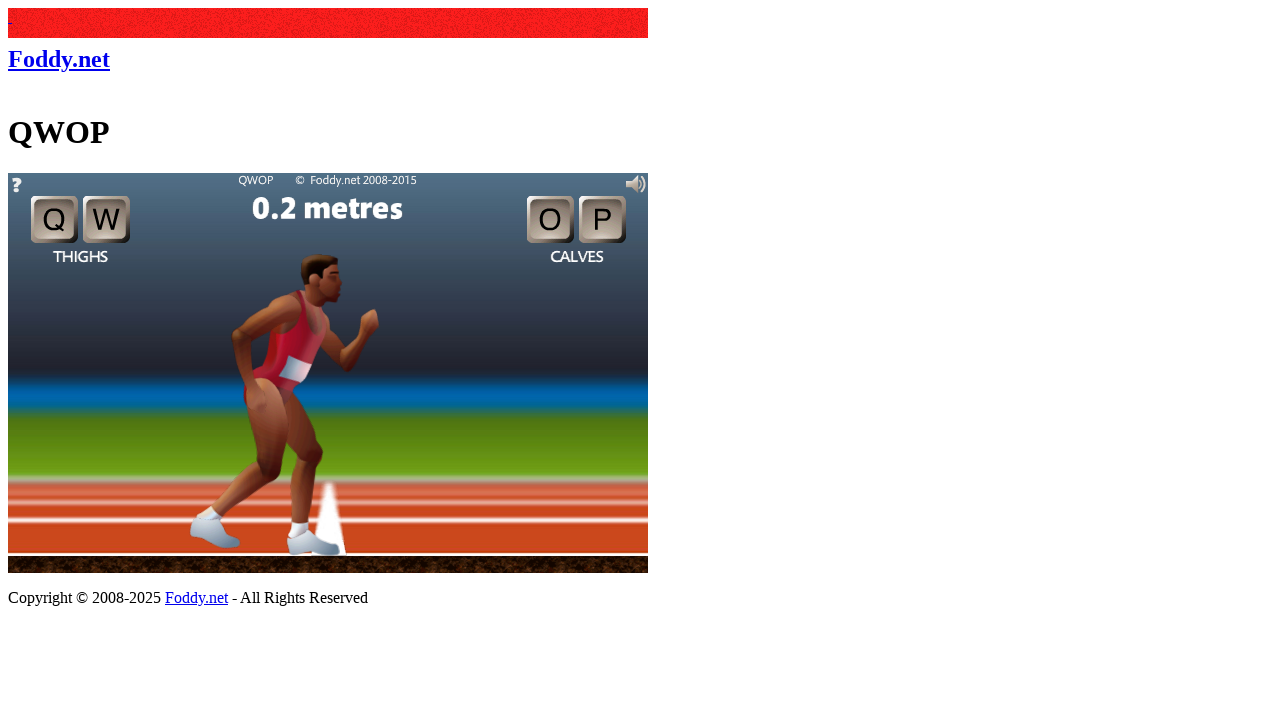

Waited 500ms after Q key press
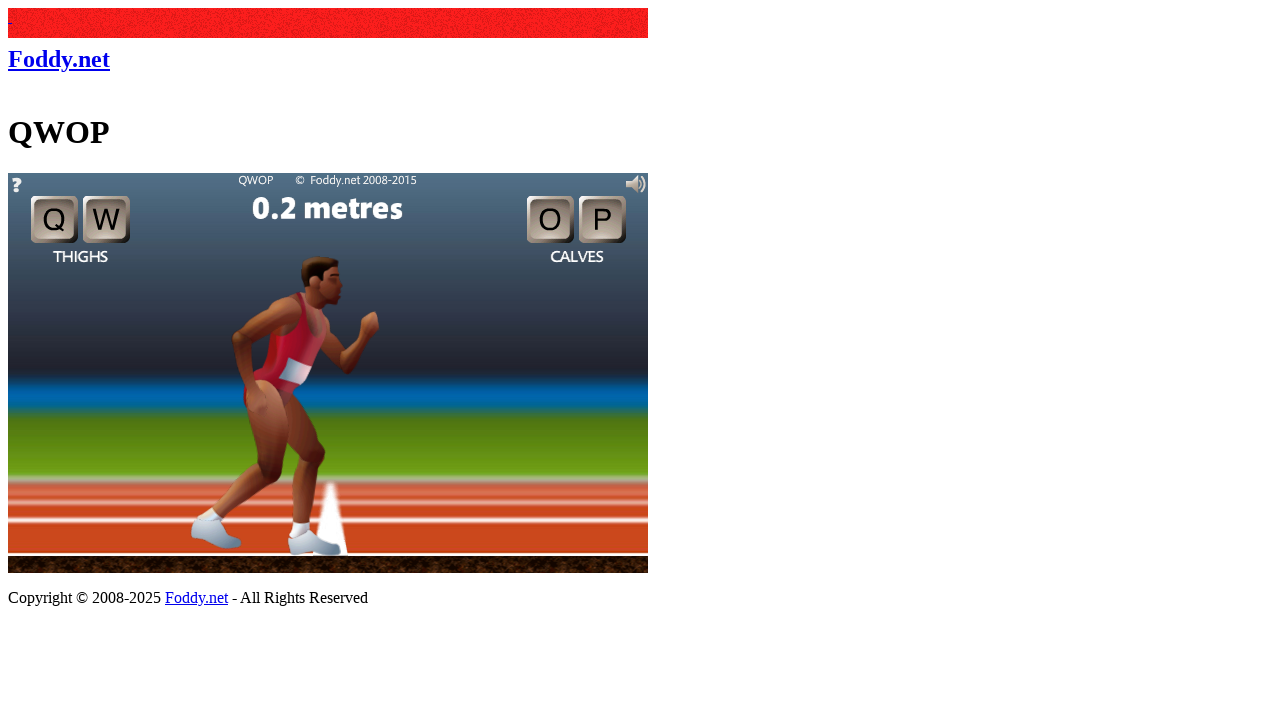

Pressed W key to control game character
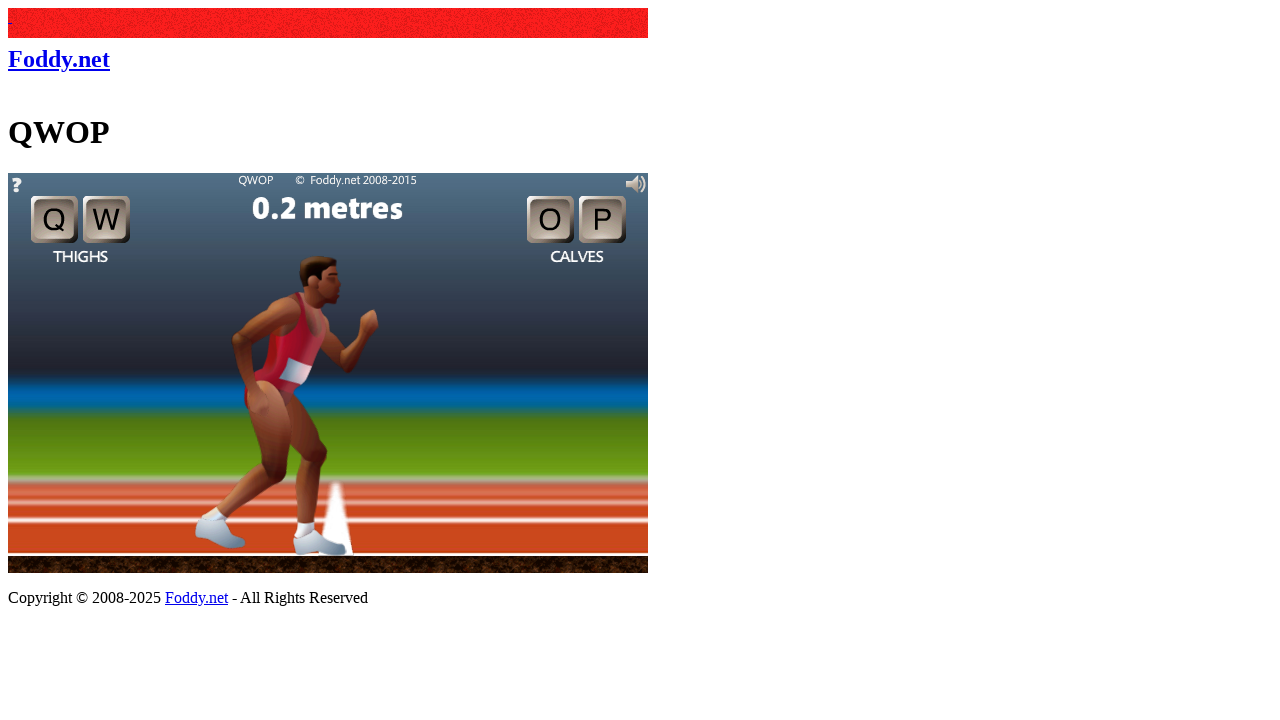

Waited 500ms after W key press
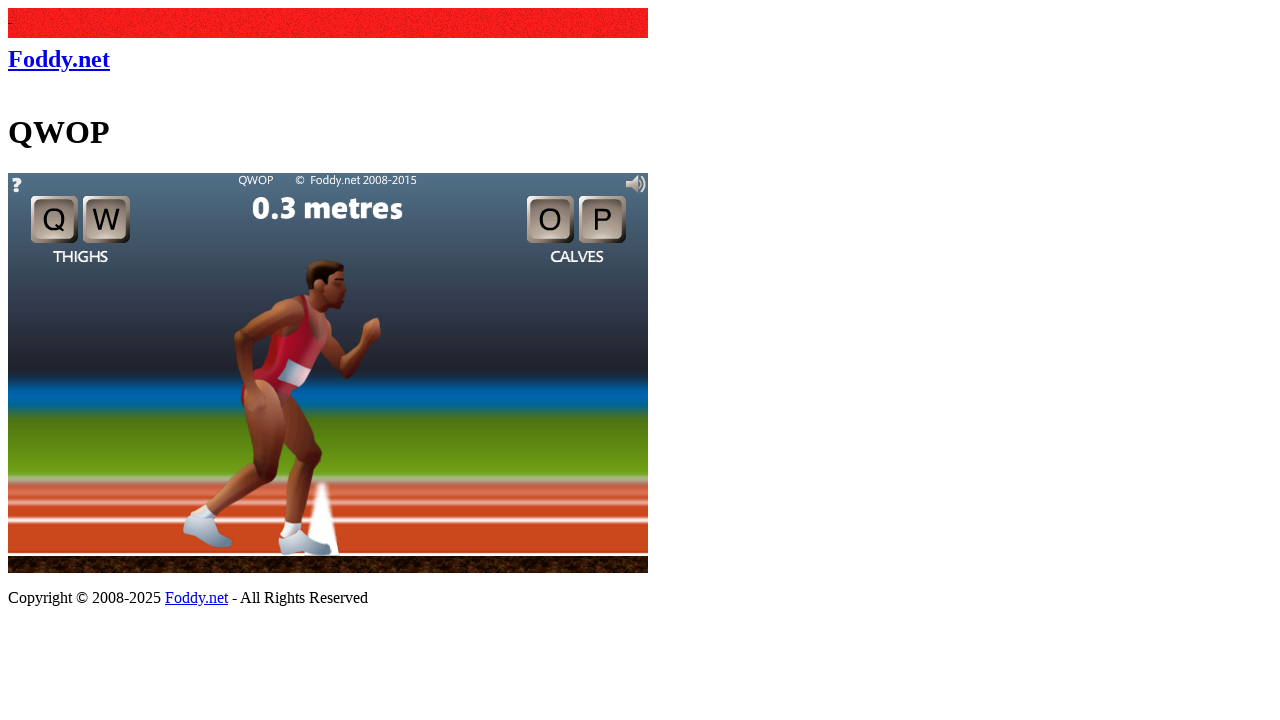

Pressed O key to control game character on xpath=//*[@id="window1"]
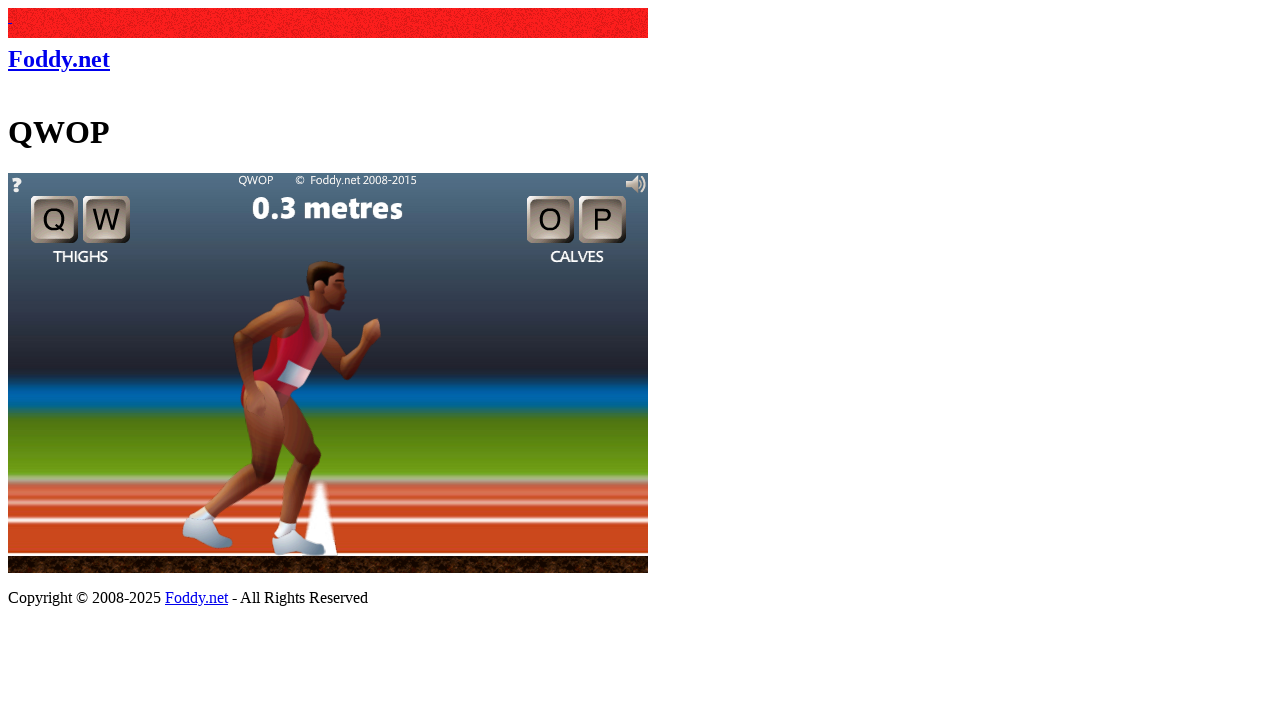

Waited 500ms after O key press
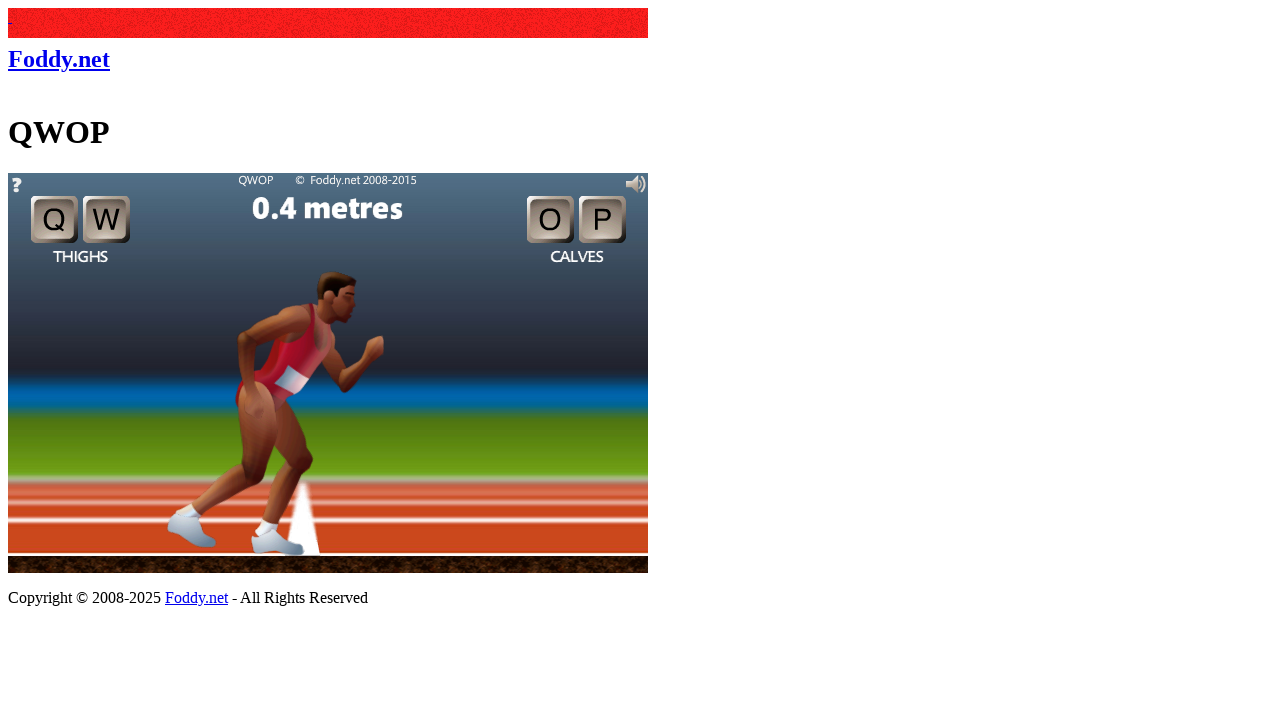

Pressed P key to control game character
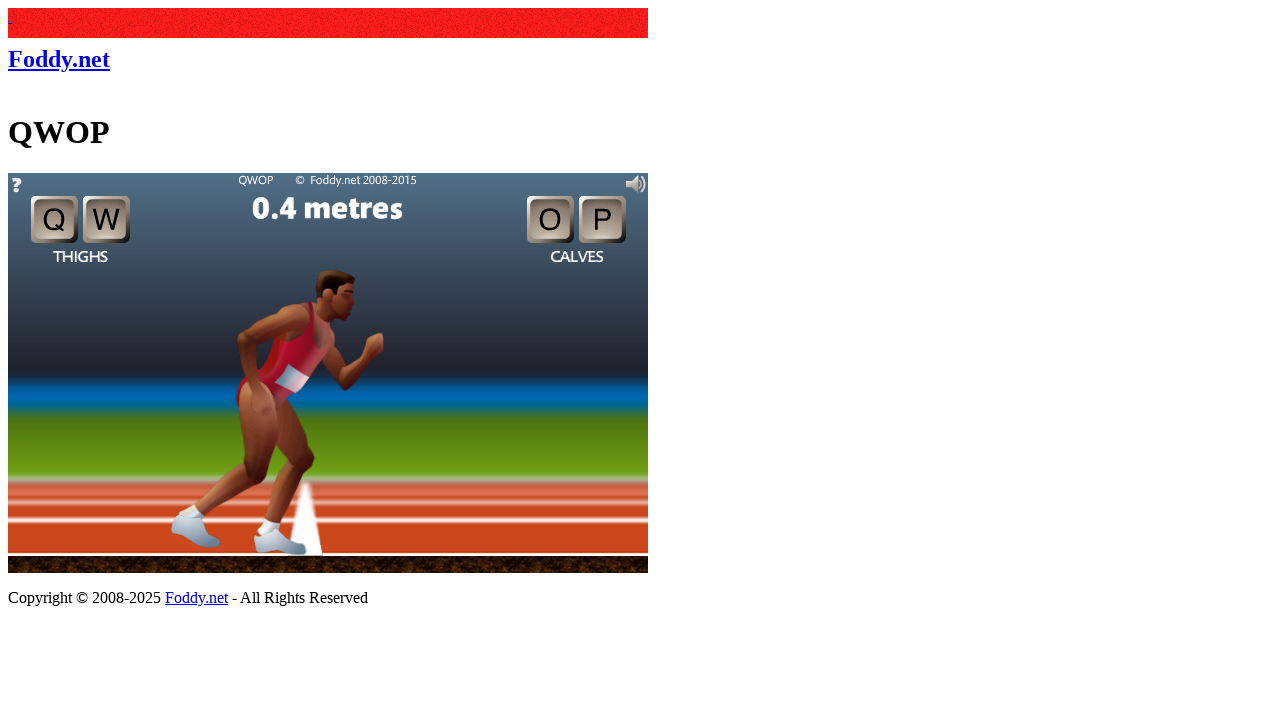

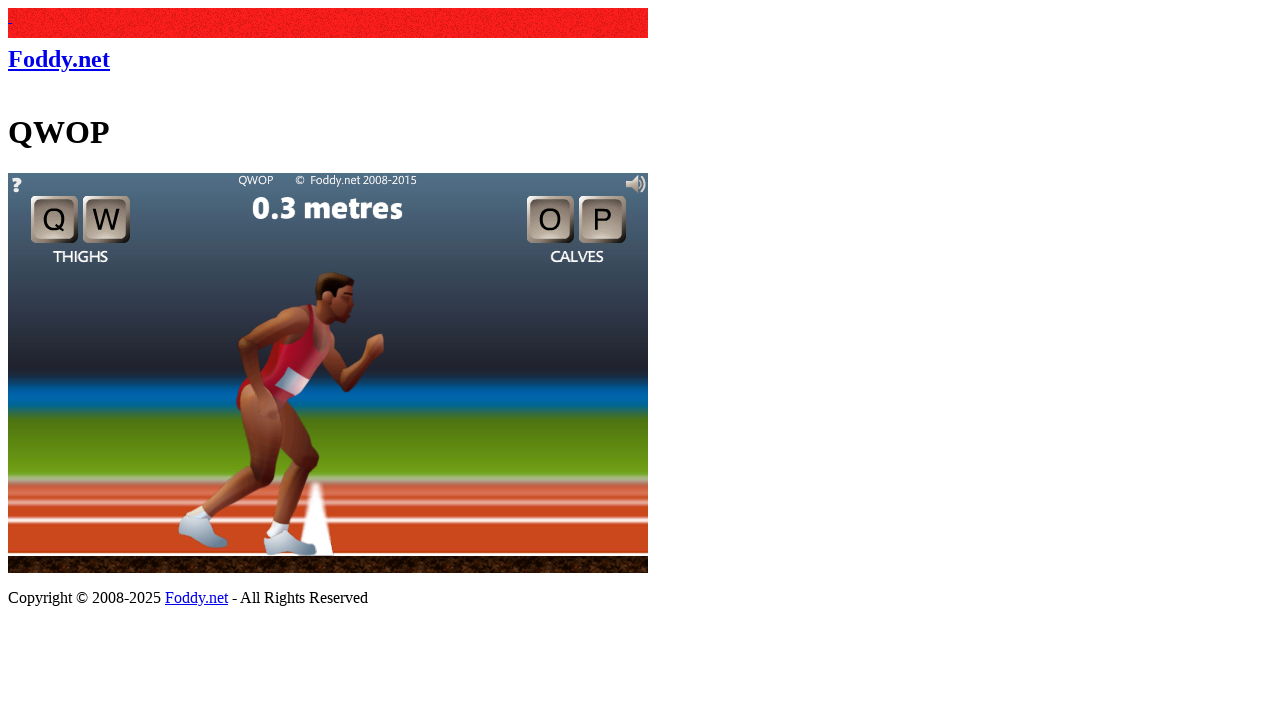